Fills out a student registration practice form on DemoQA with personal information including name, email, gender, phone number, date of birth, subjects, hobbies, address, and state/city selection, then verifies the submitted data in a confirmation modal.

Starting URL: https://demoqa.com/automation-practice-form

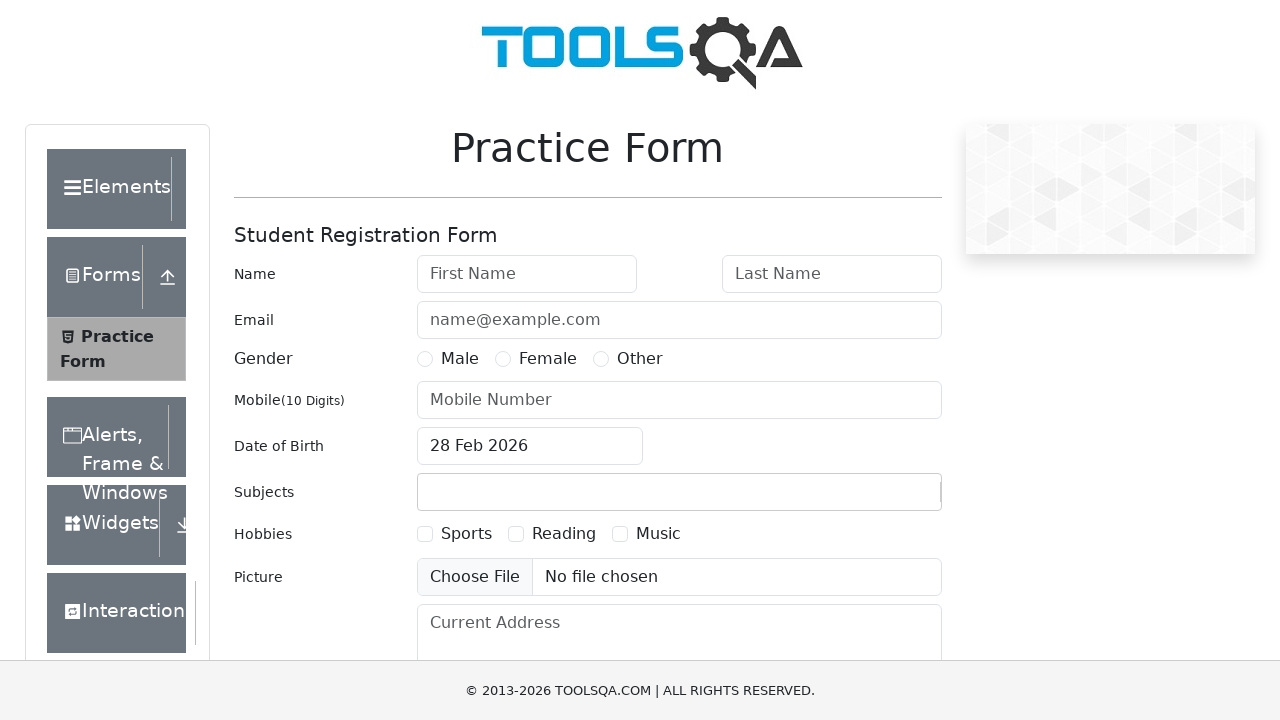

Filled first name field with 'NewName' on #firstName
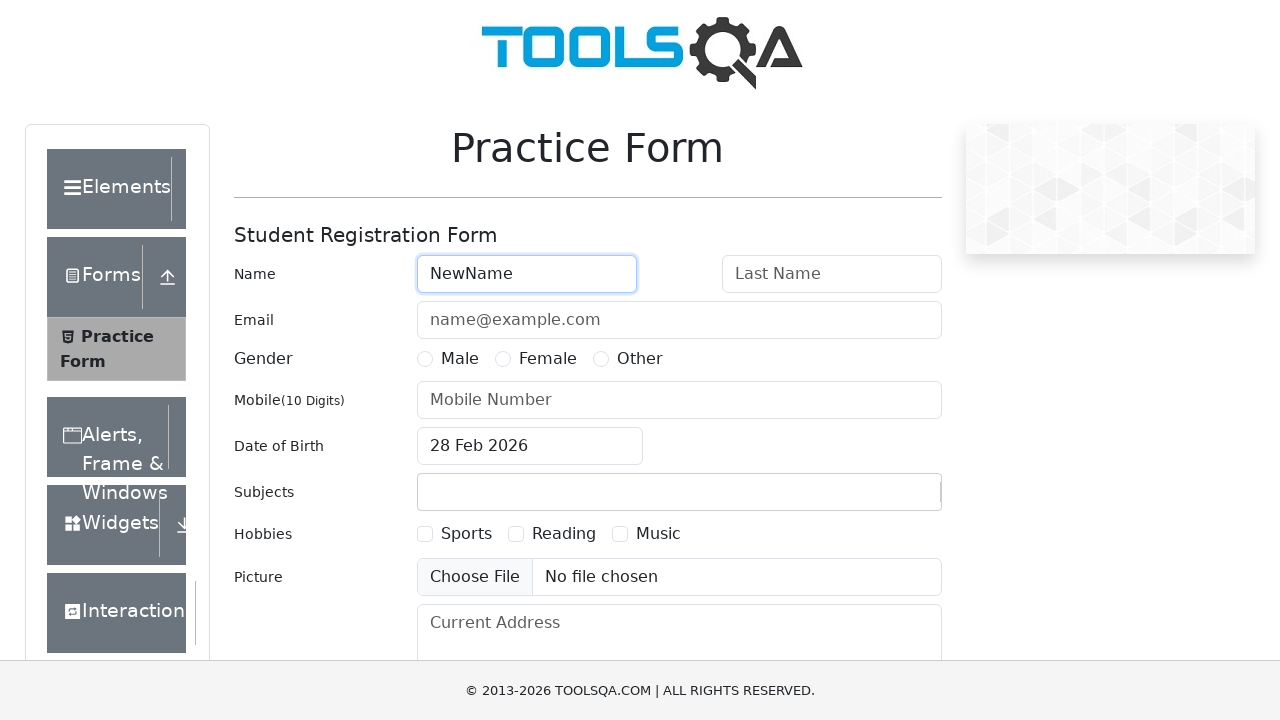

Filled last name field with 'NewLastName' on #lastName
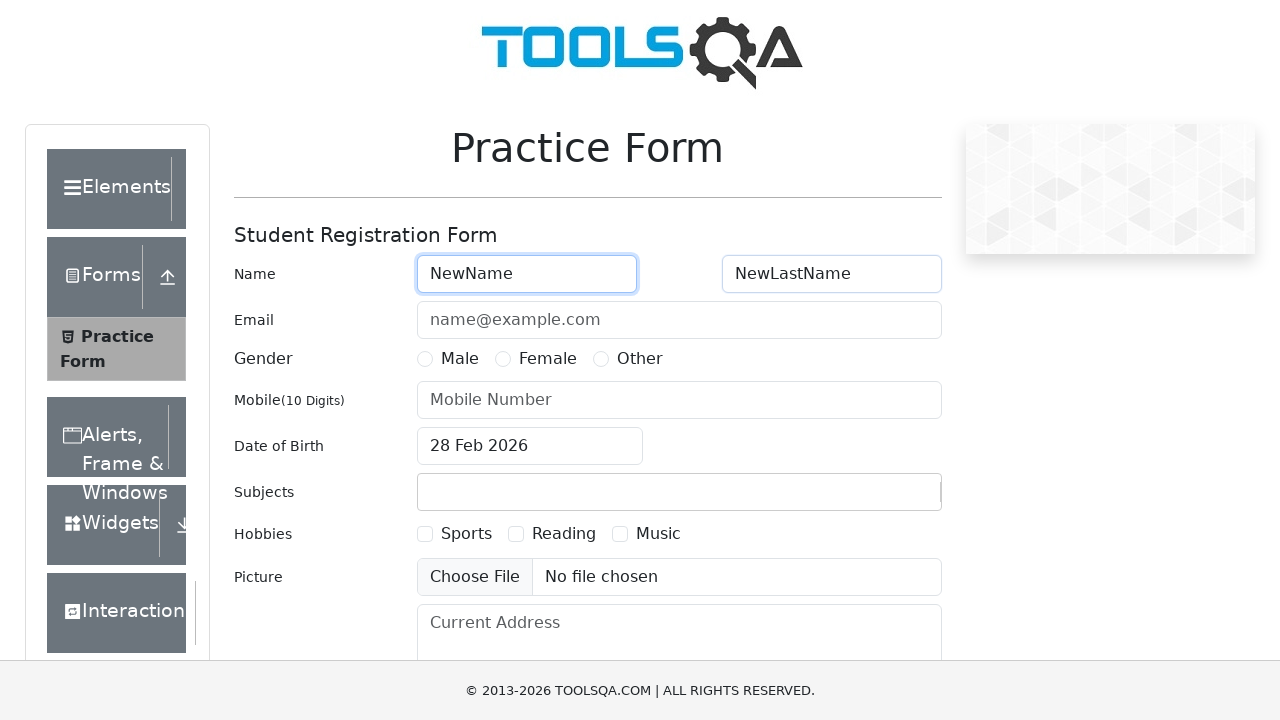

Filled email field with 'newmail@got.com' on #userEmail
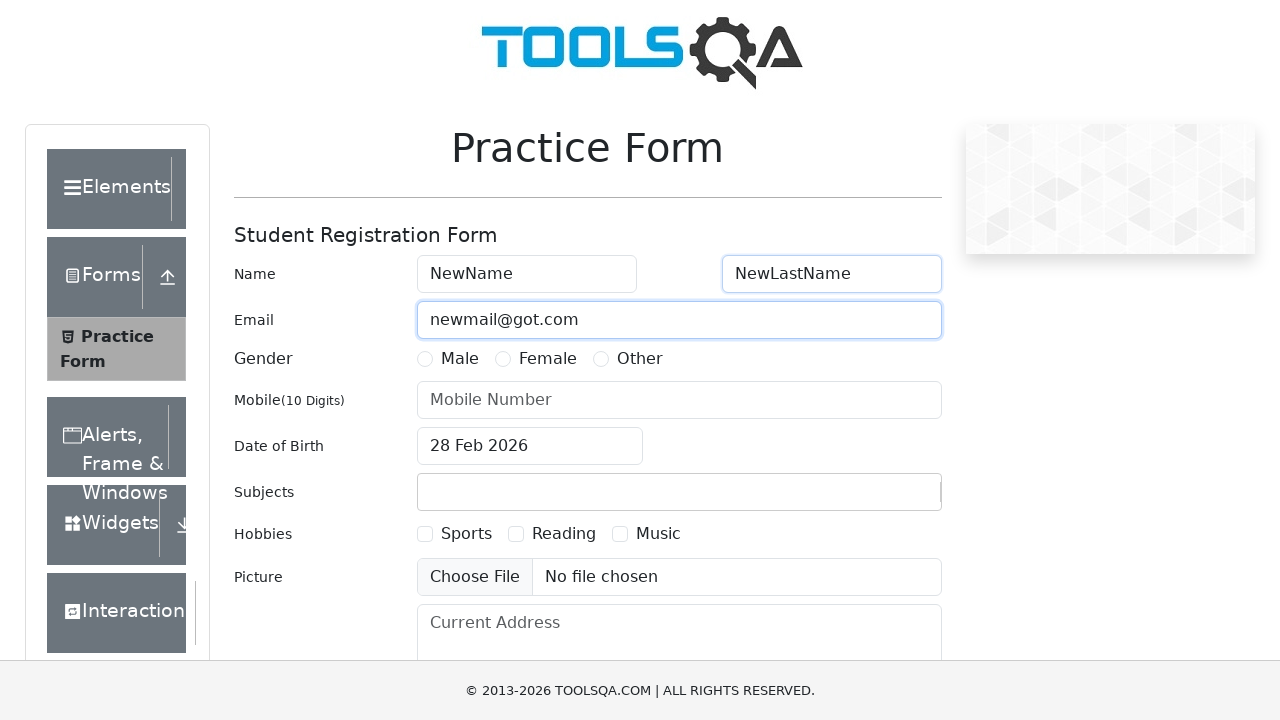

Selected gender 'Other' at (640, 359) on #genterWrapper >> text=Other
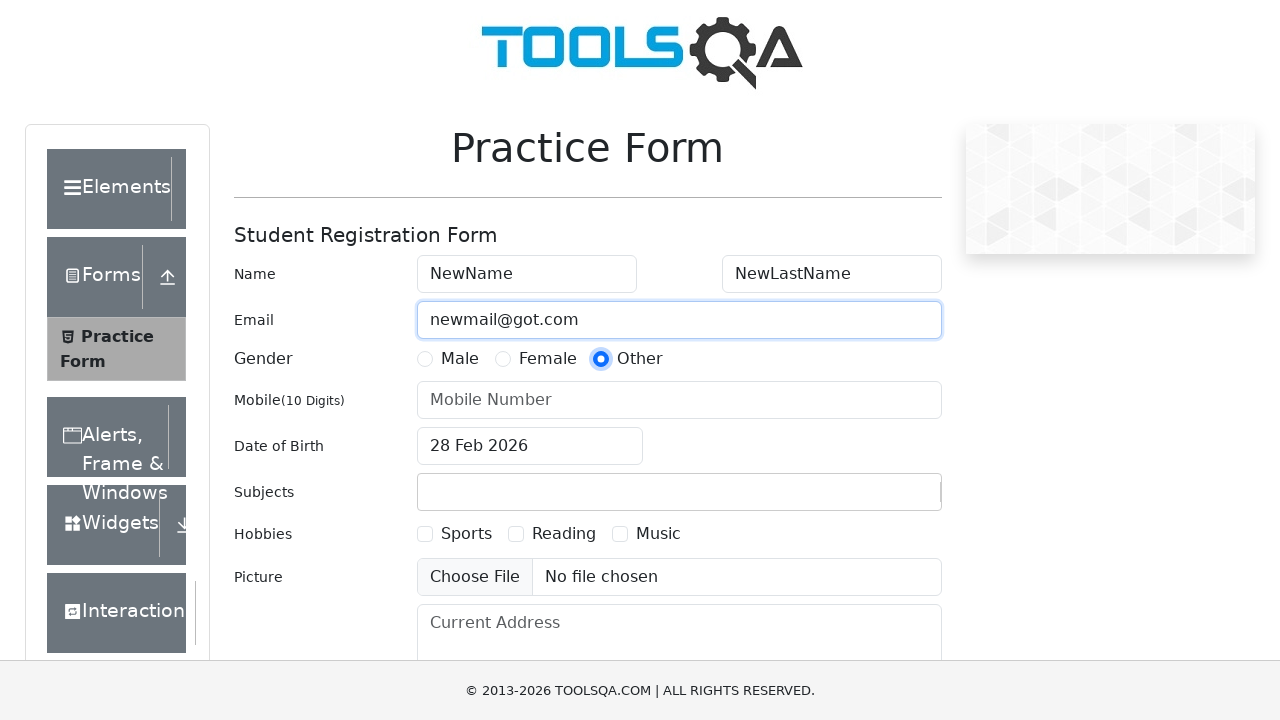

Filled phone number field with '9999999999' on #userNumber
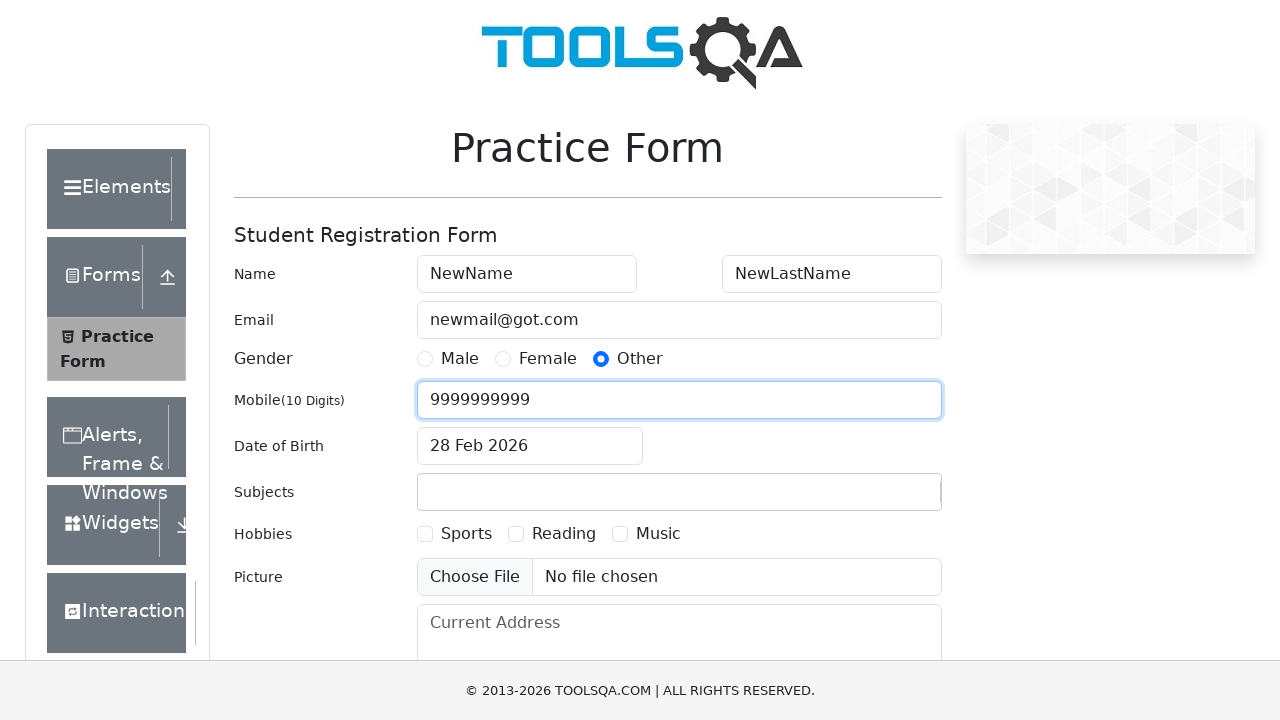

Clicked date of birth input field at (530, 446) on #dateOfBirthInput
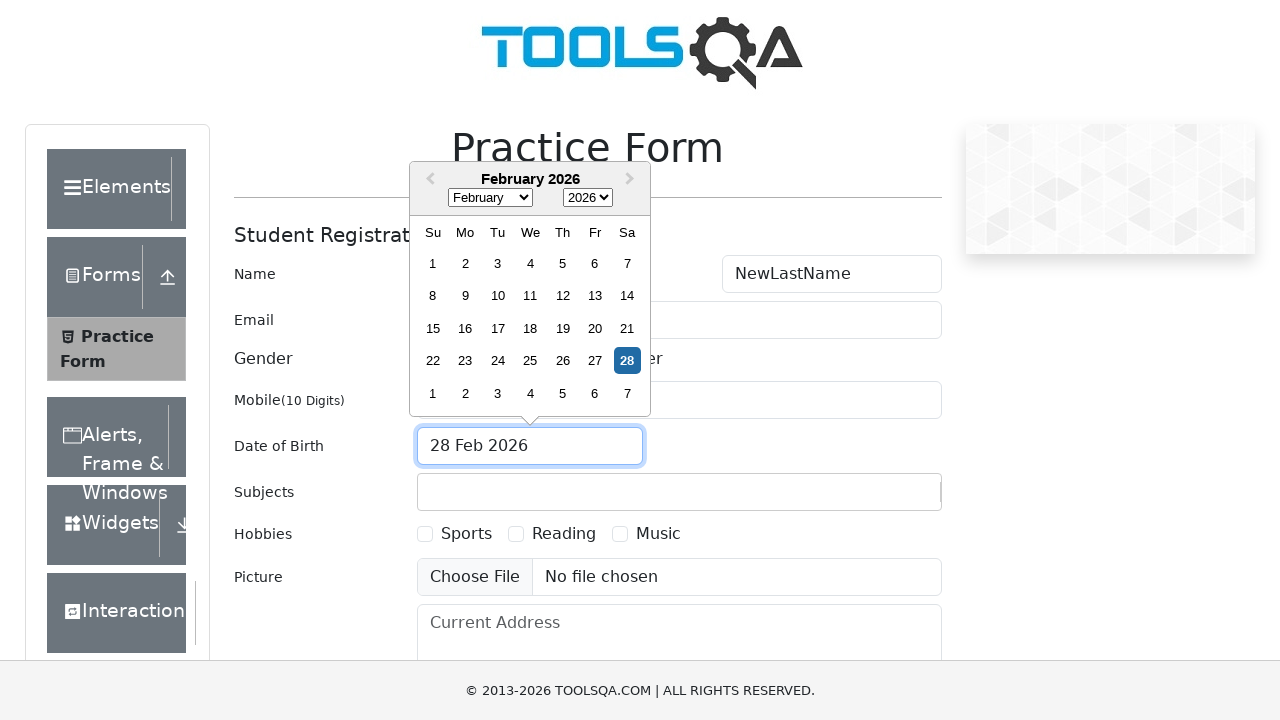

Selected all text in date of birth field
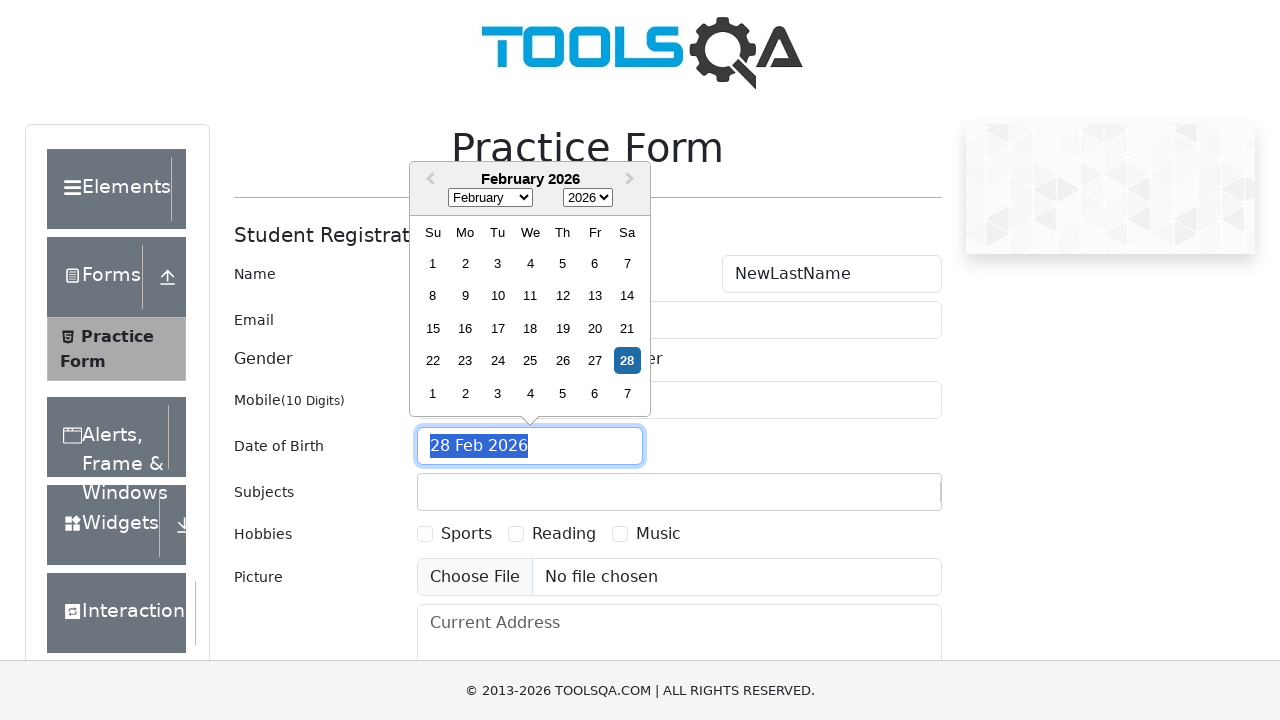

Typed date of birth '01 Jan 1991'
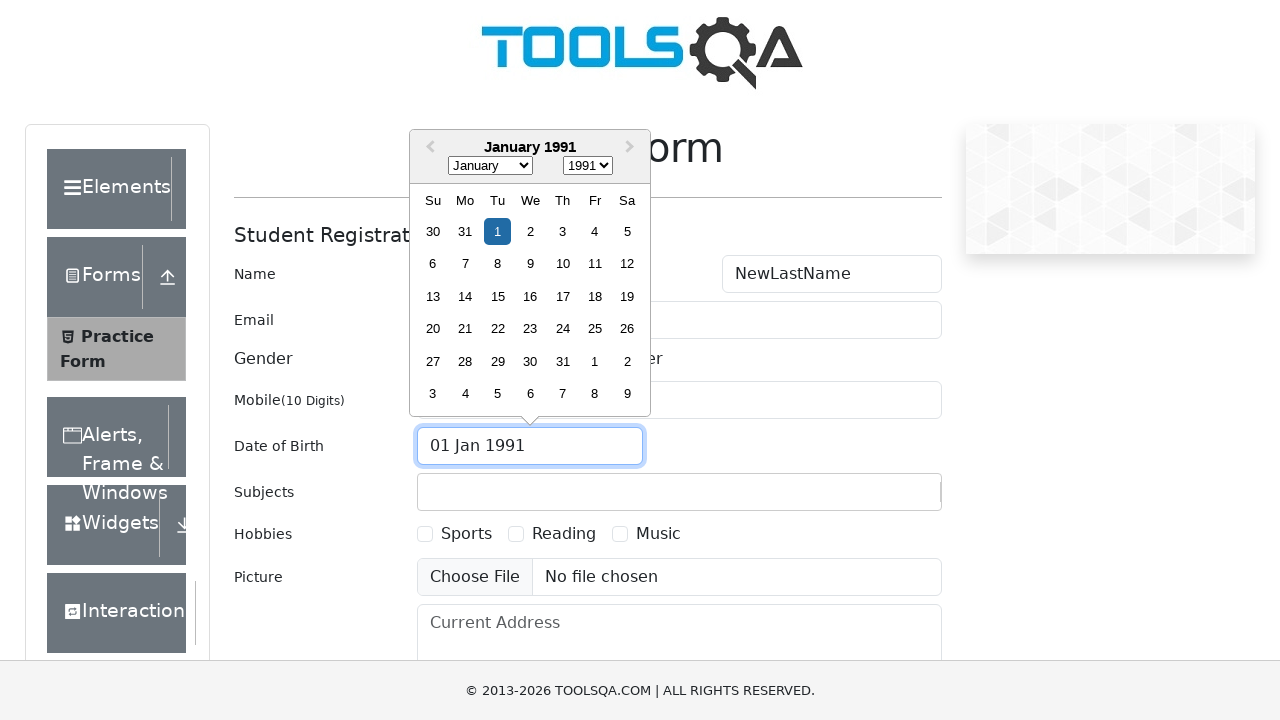

Pressed Enter to confirm date of birth
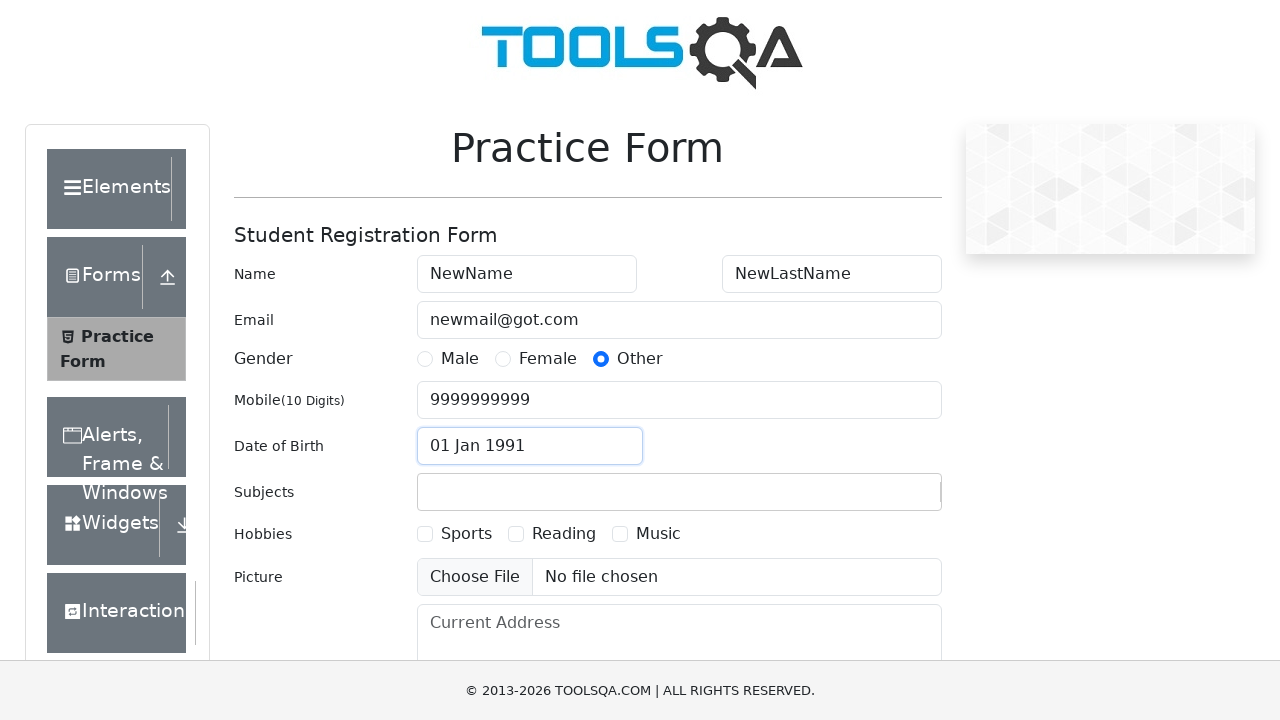

Filled subjects input field with 'Maths' on #subjectsInput
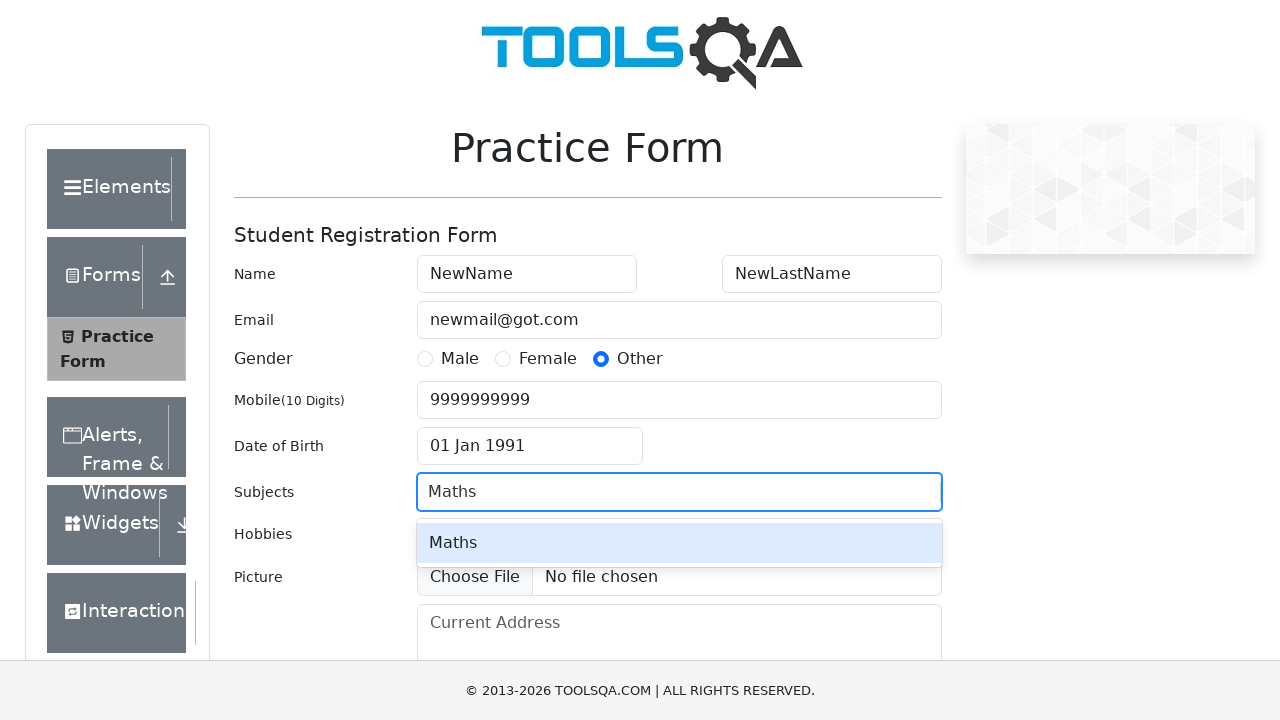

Pressed Enter to add subject 'Maths'
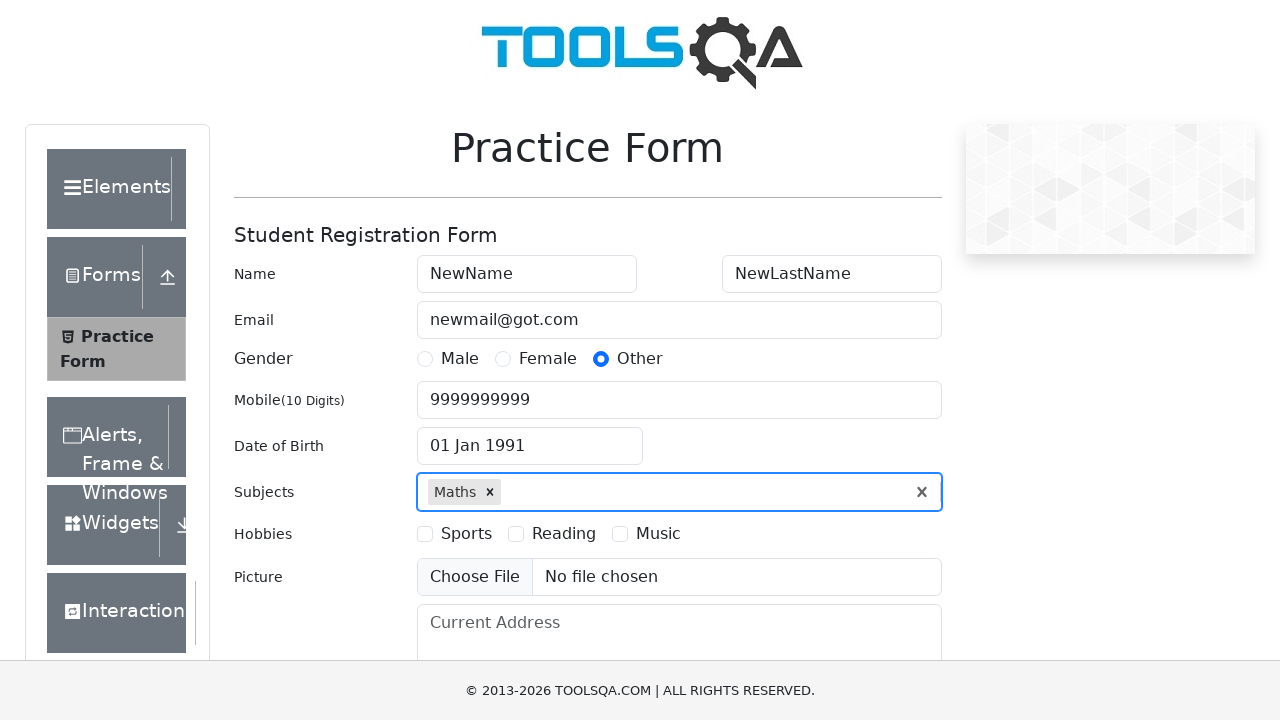

Filled subjects input field with 'History' on #subjectsInput
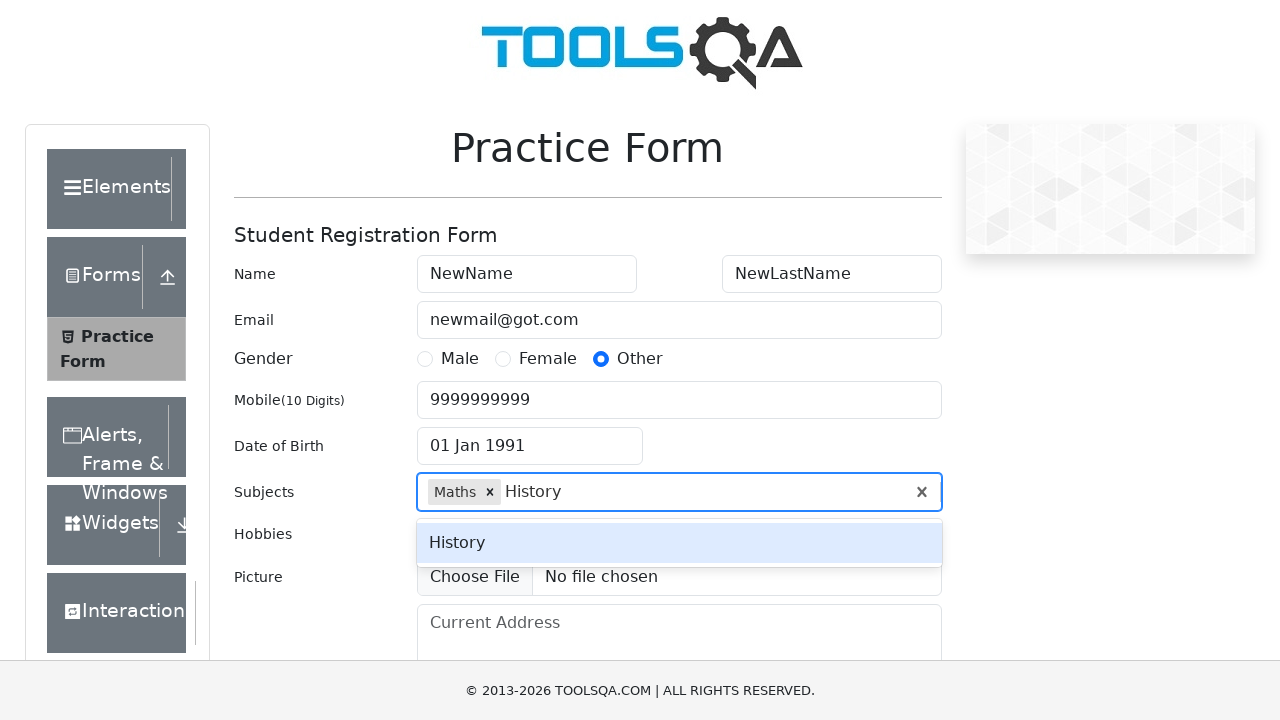

Pressed Enter to add subject 'History'
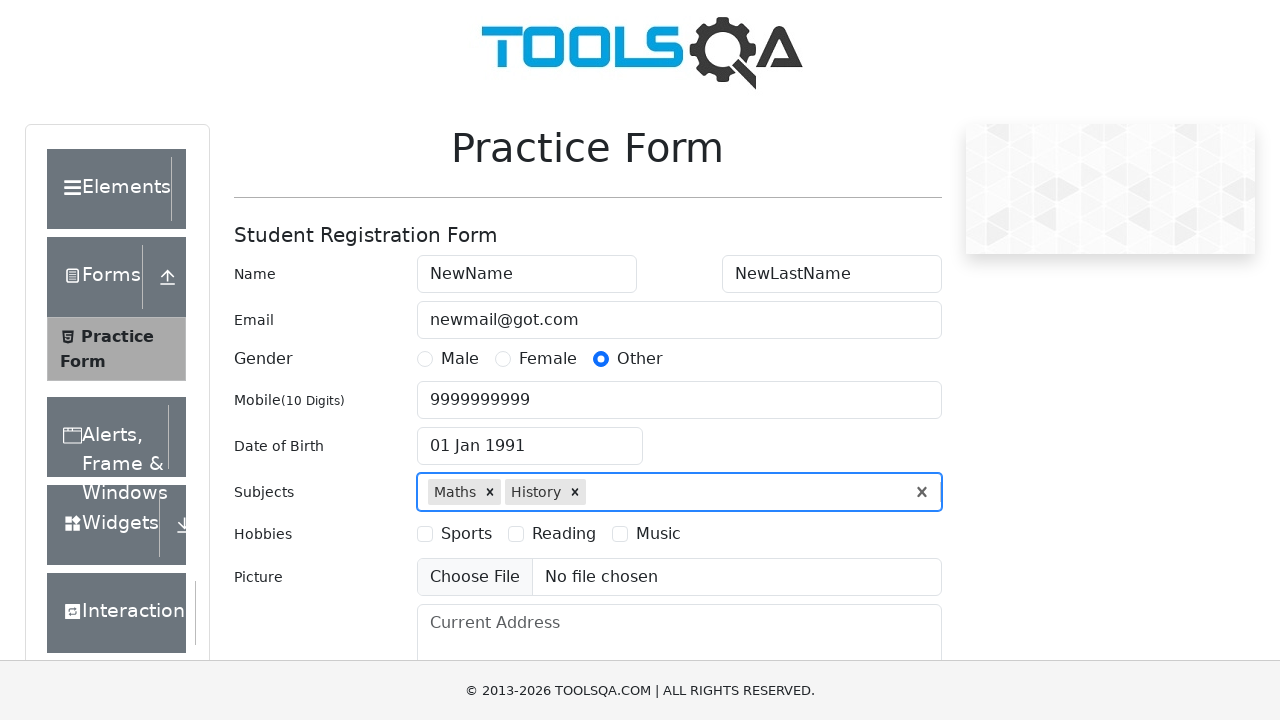

Selected hobby 'Sports' at (466, 534) on #hobbiesWrapper >> text=Sports
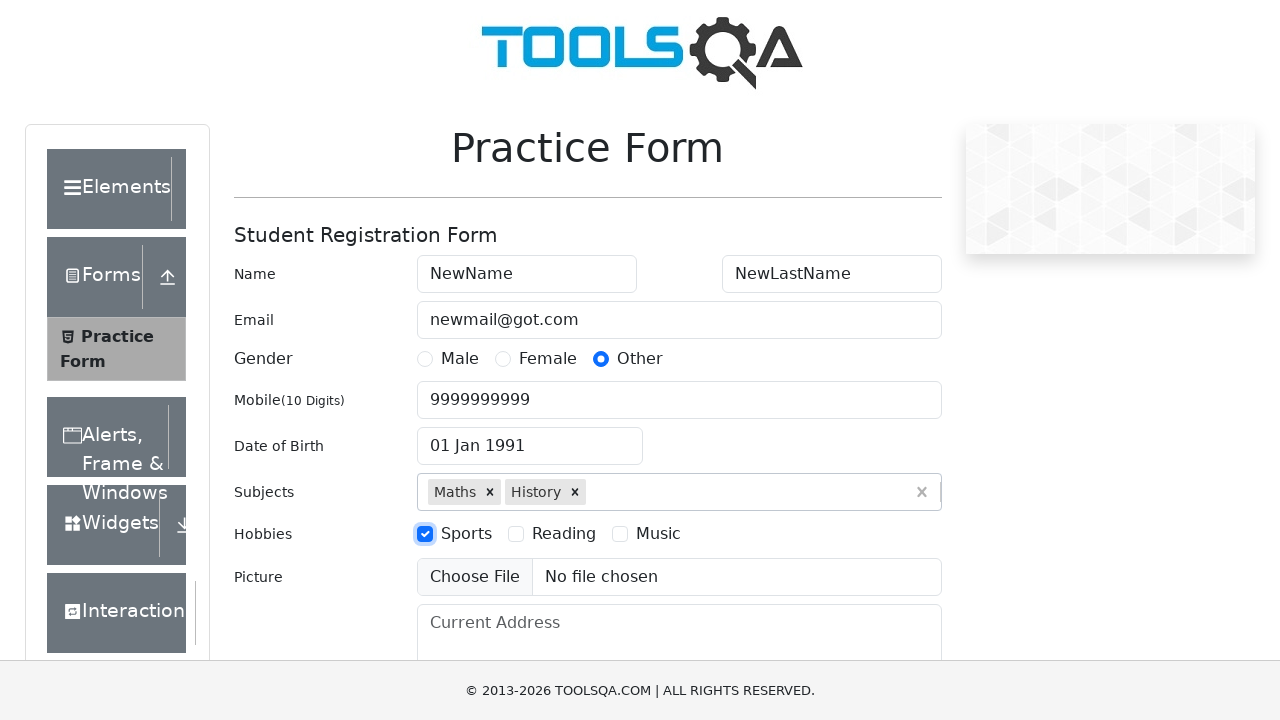

Filled current address field with 'New Address' on #currentAddress
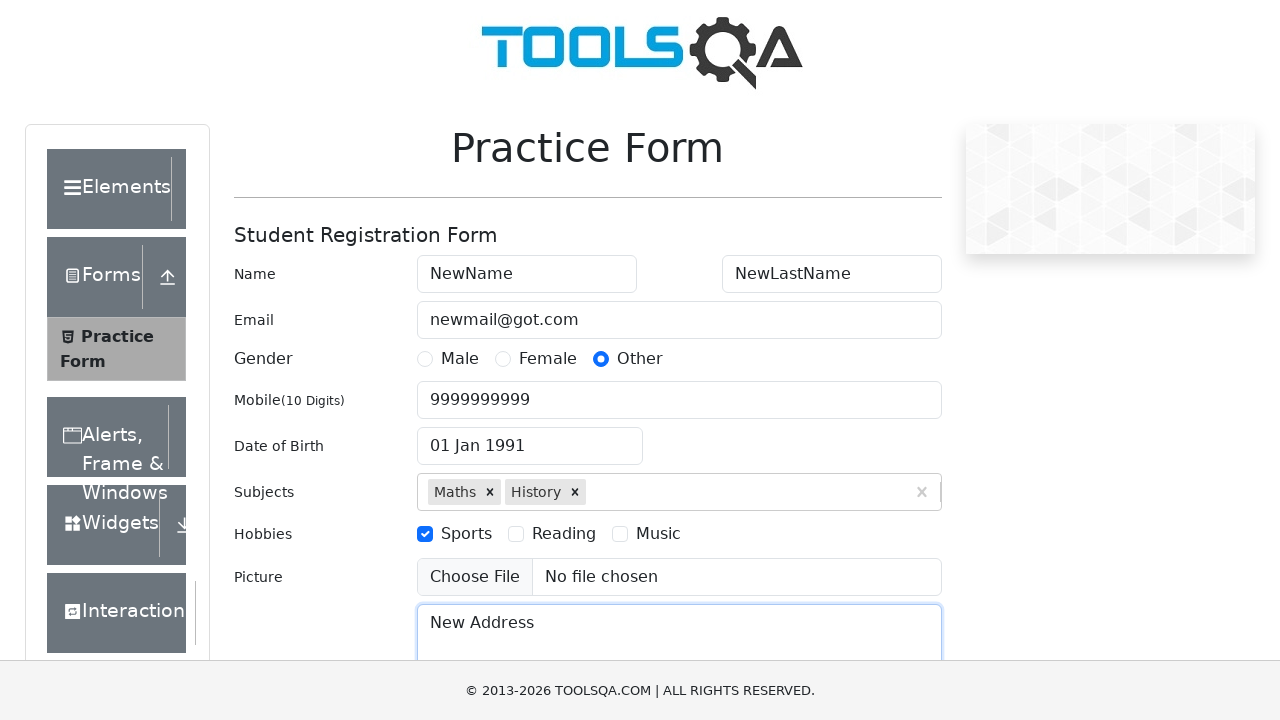

Filled state input field with 'Haryana' on #react-select-3-input
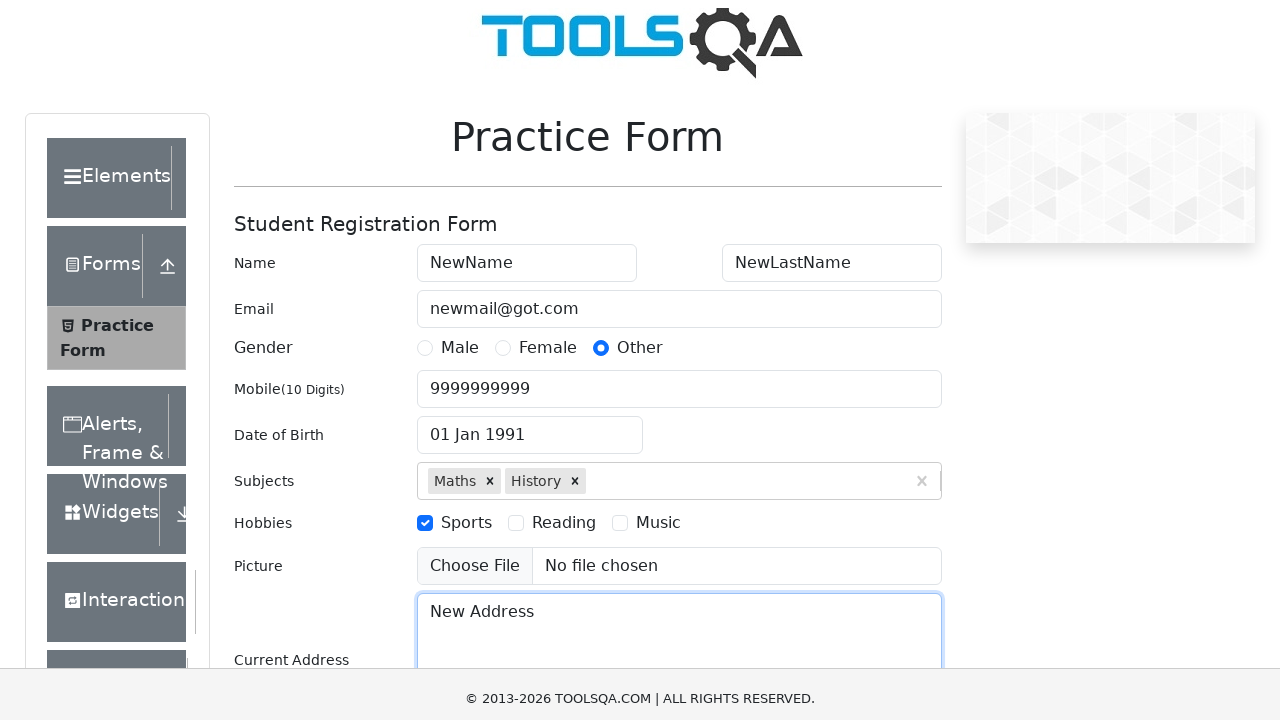

Pressed Enter to select state 'Haryana'
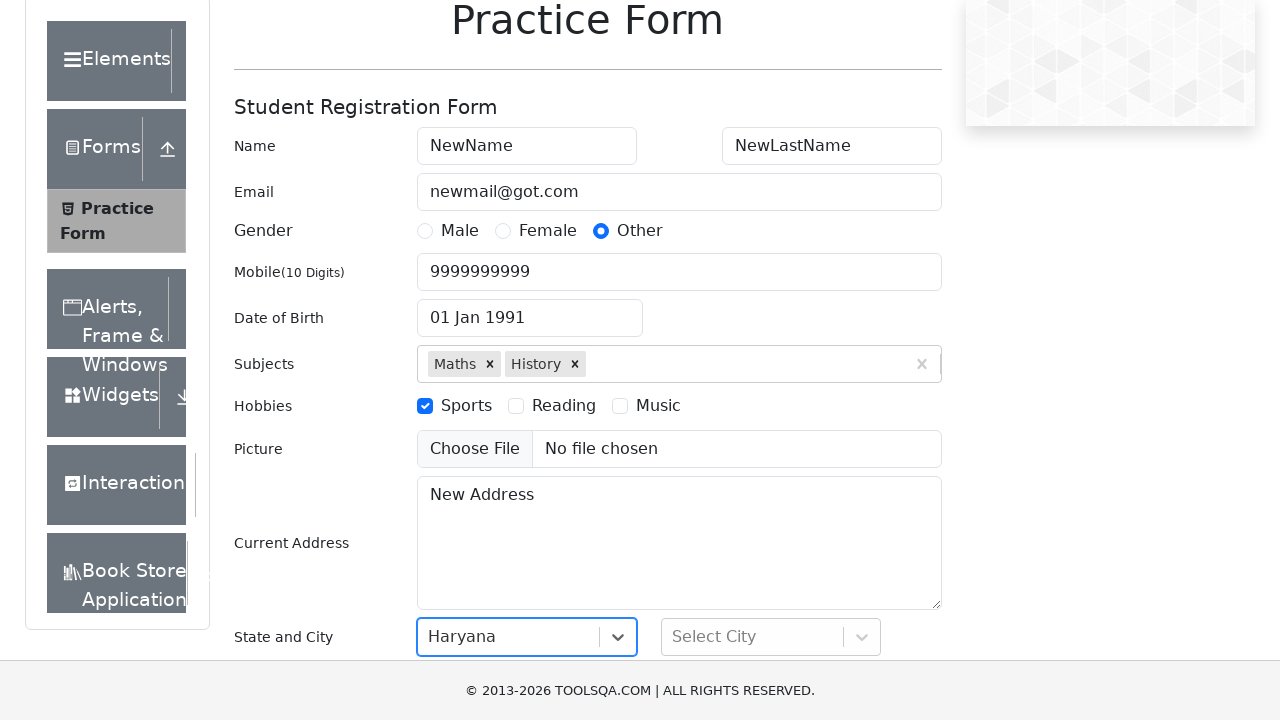

Filled city input field with 'Karnal' on #react-select-4-input
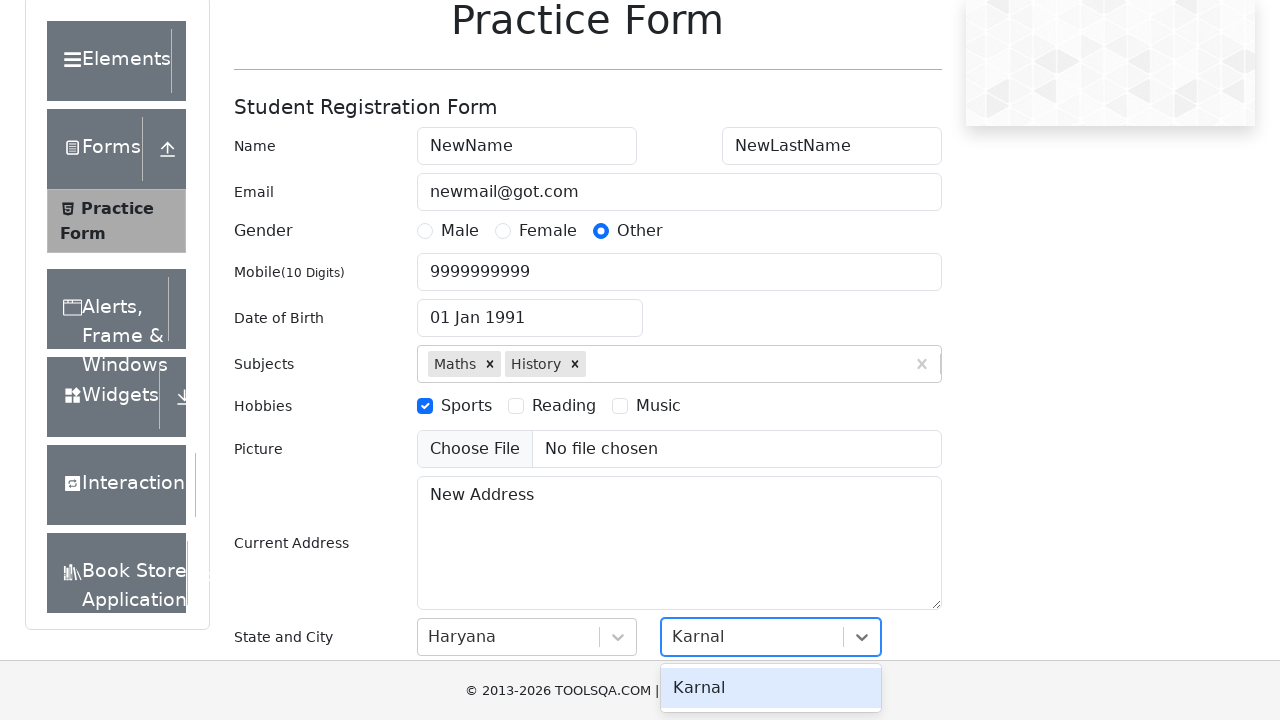

Pressed Enter to select city 'Karnal'
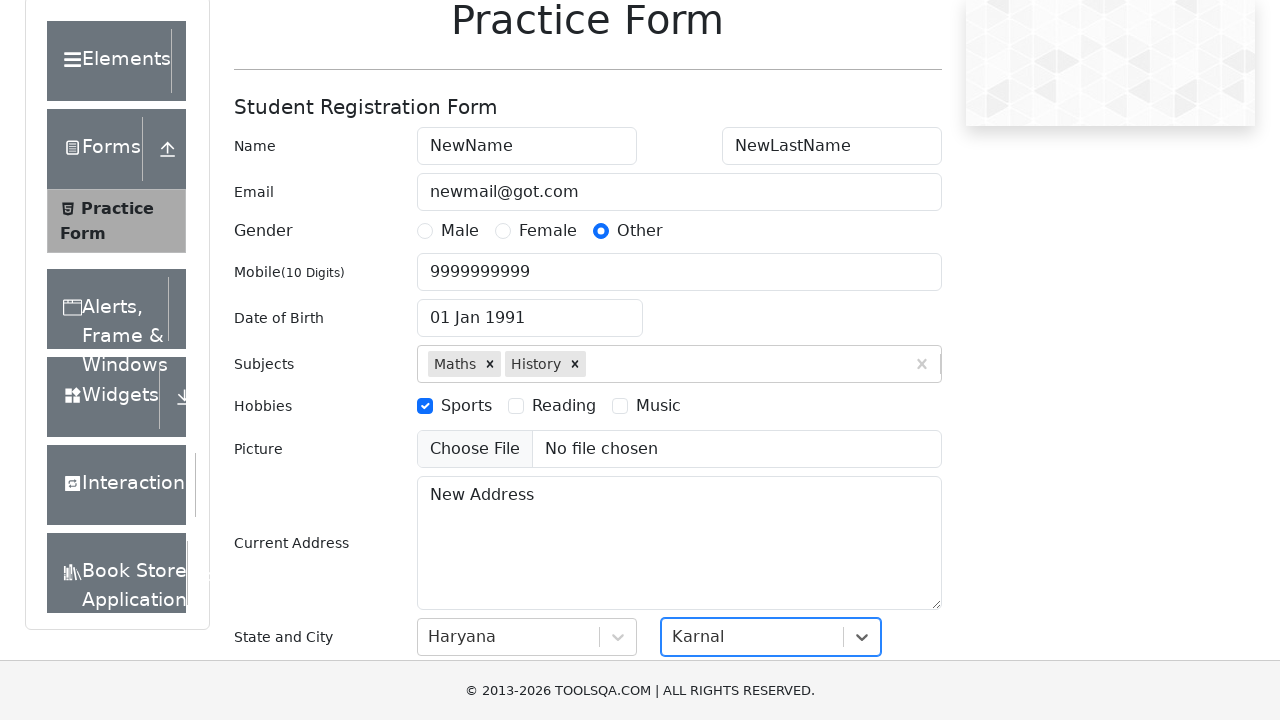

Clicked submit button to submit the form at (885, 499) on #submit
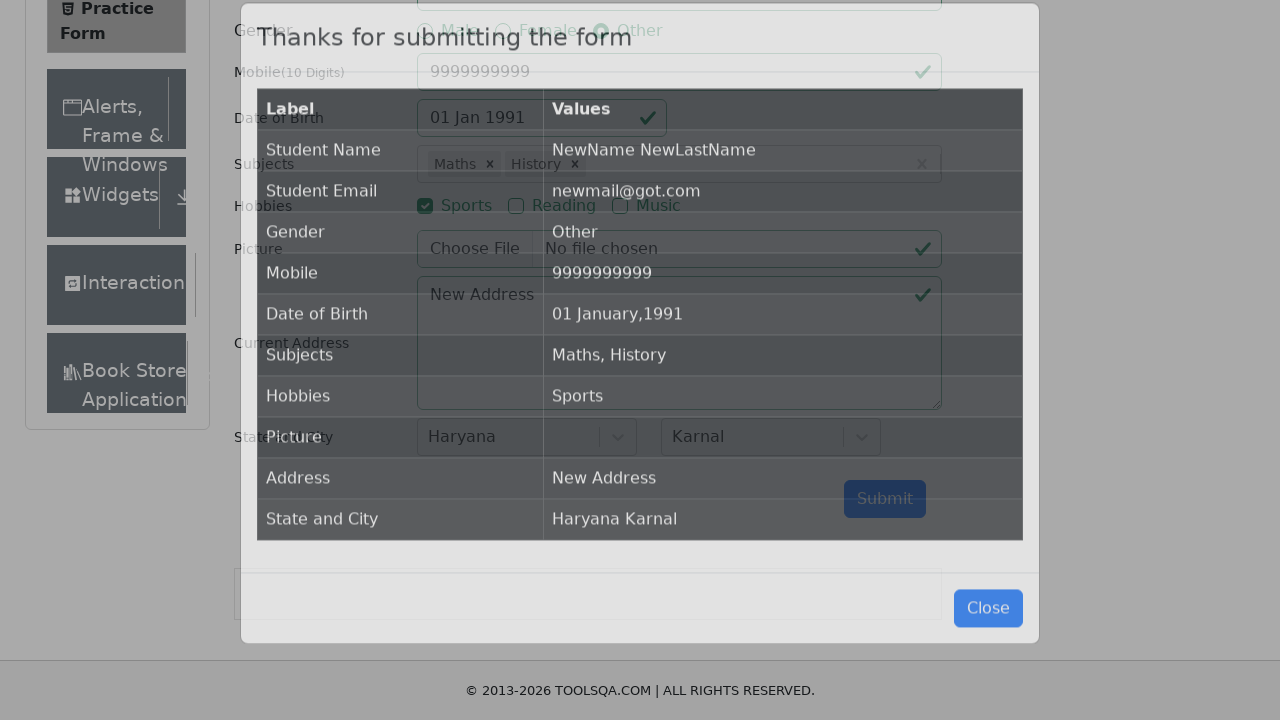

Confirmation modal appeared
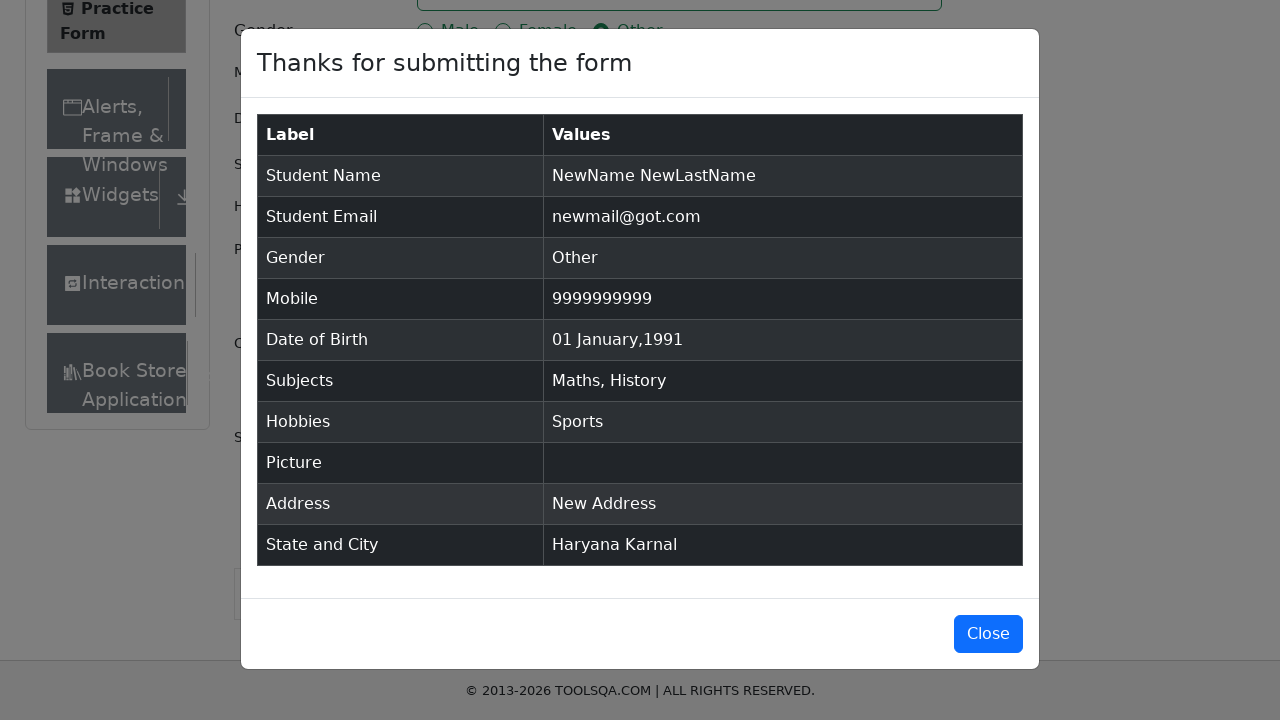

Verified student name in confirmation modal
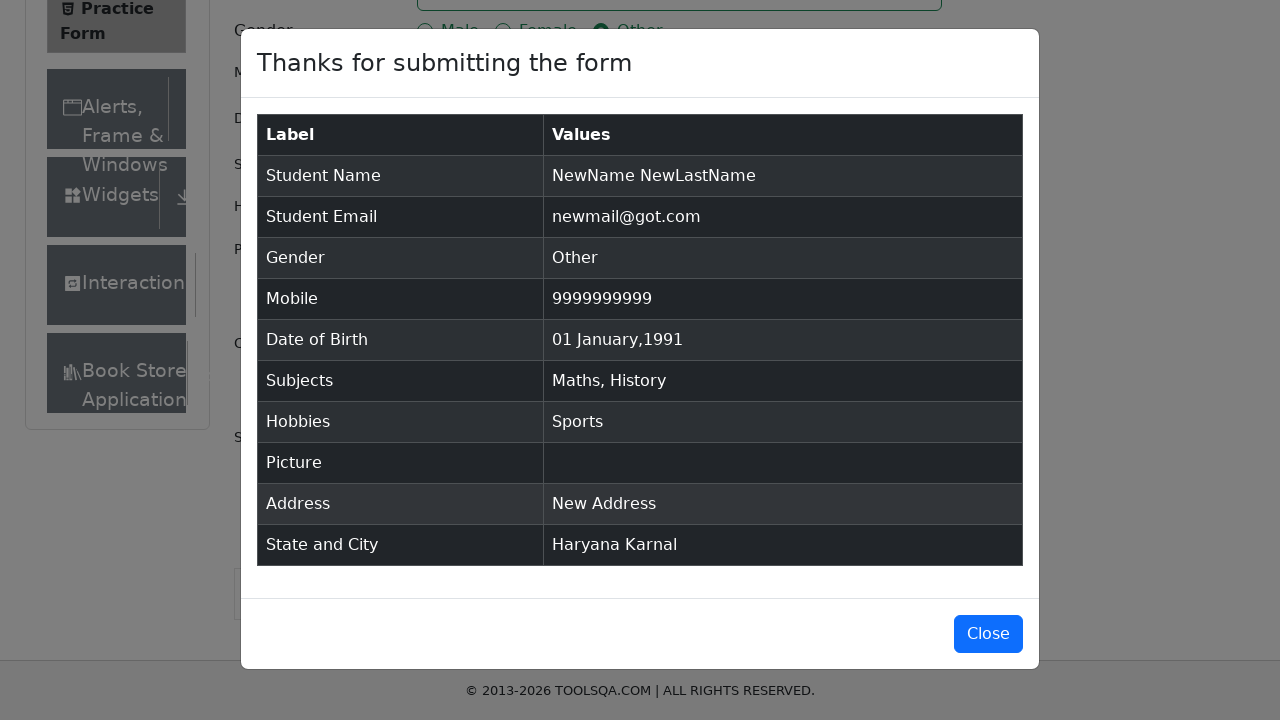

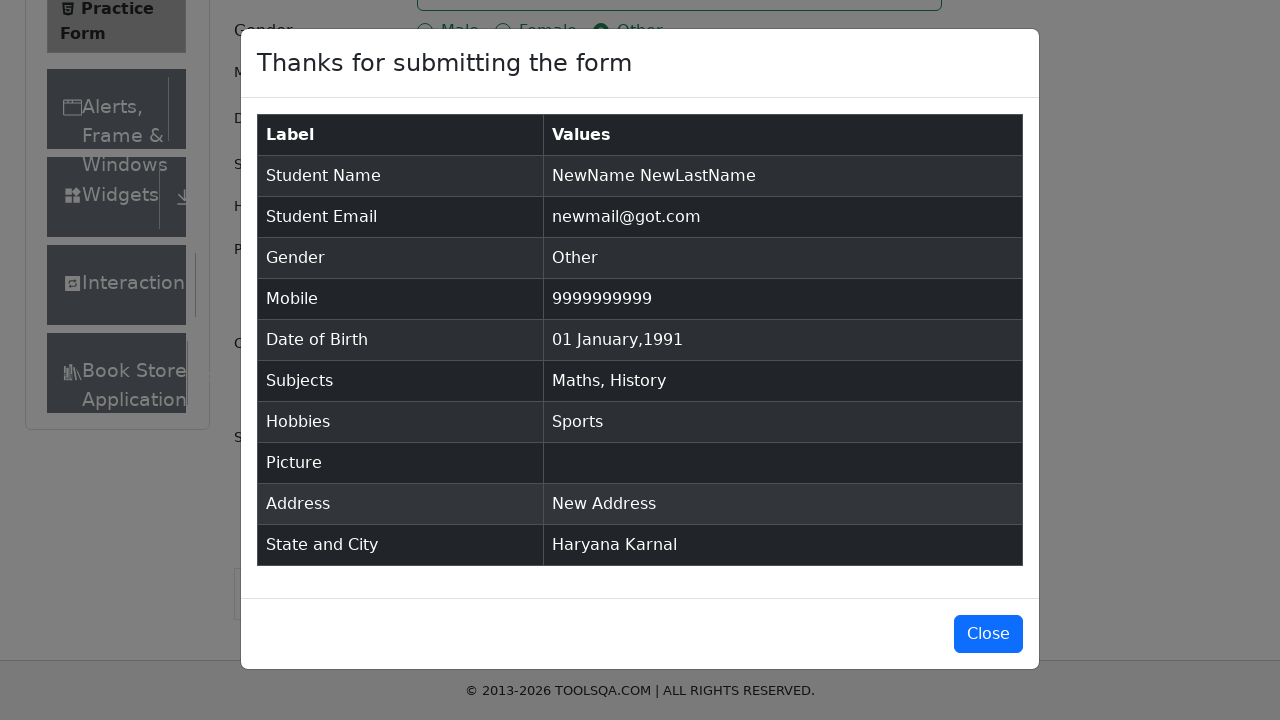